Navigates to erail.in to view trains between Chennai and Bengaluru stations and verifies train information is displayed

Starting URL: https://erail.in/trains-between-stations/mgr-chennai-ctr-MAS/ksr-bengaluru-SBC

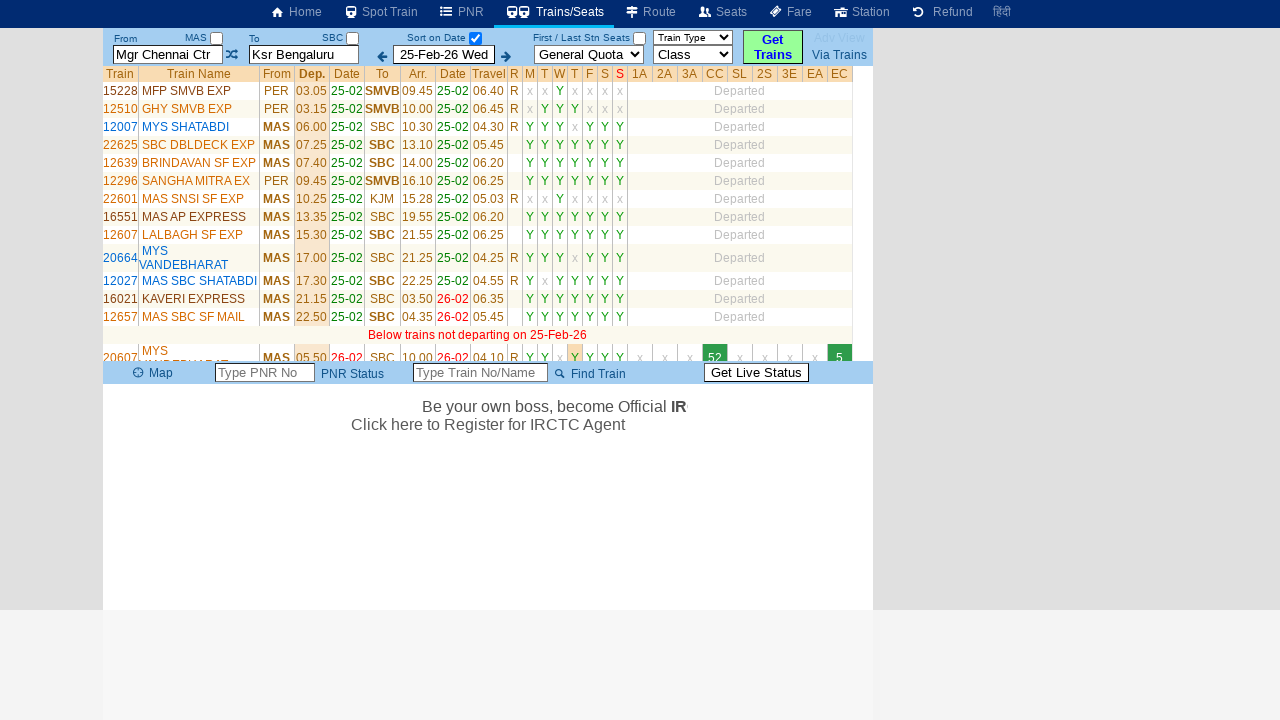

Waited for train list container to load
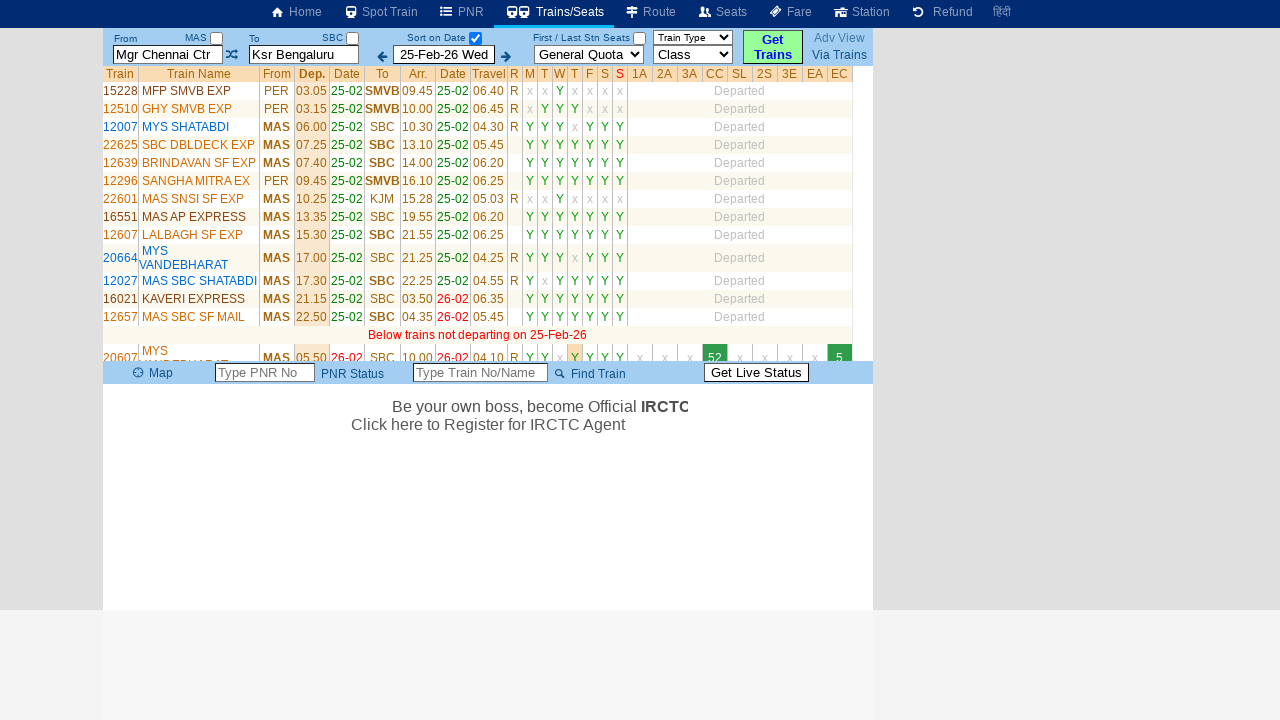

Verified train names are displayed in the list
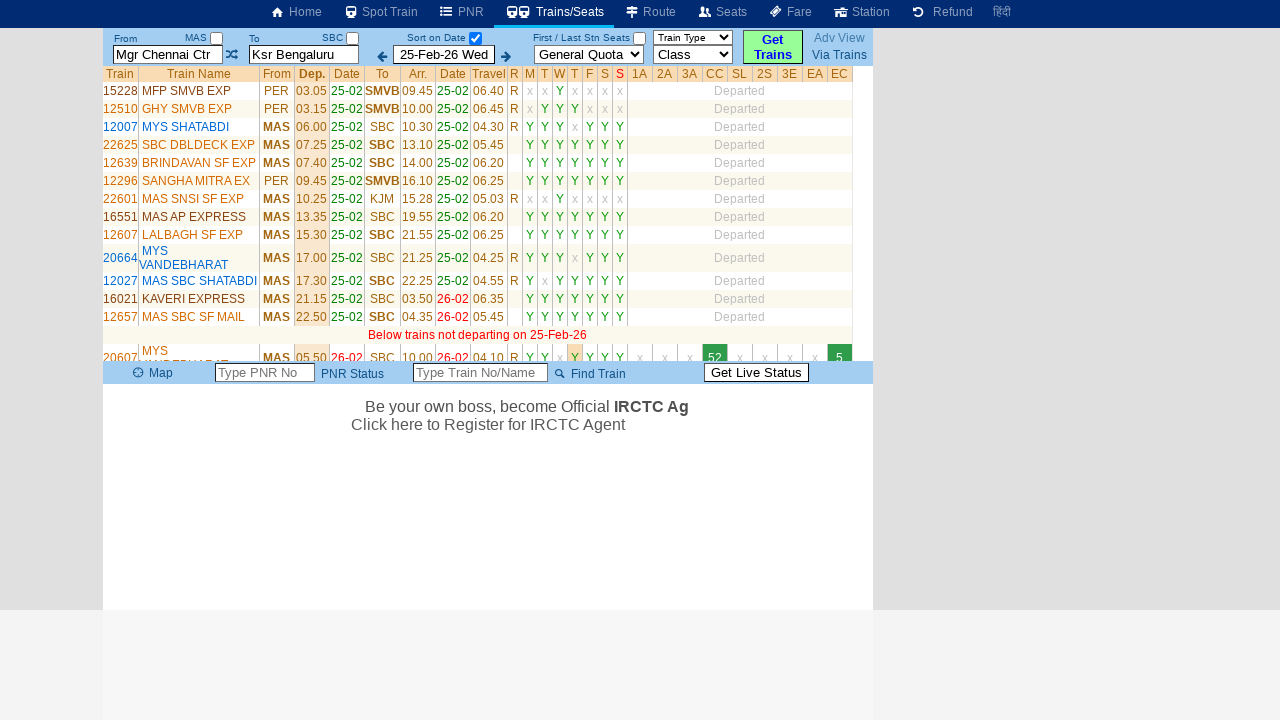

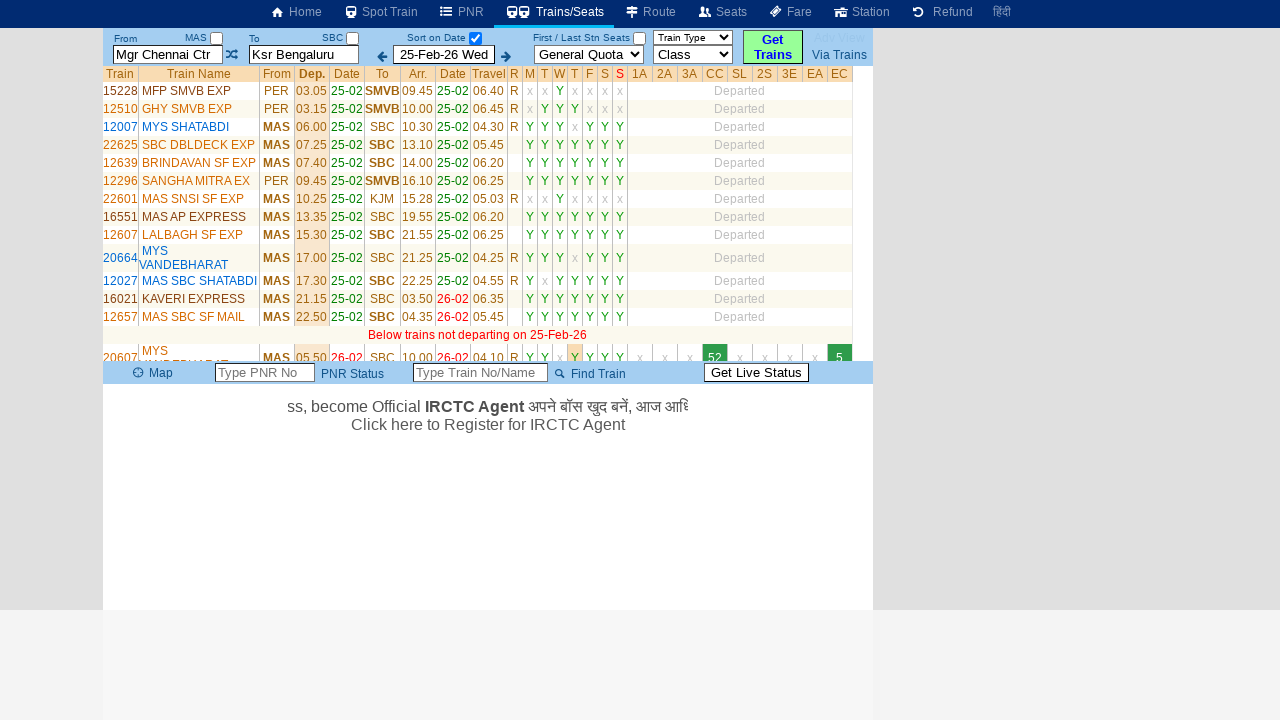